Tests that Clear completed button is hidden when there are no completed items

Starting URL: https://demo.playwright.dev/todomvc

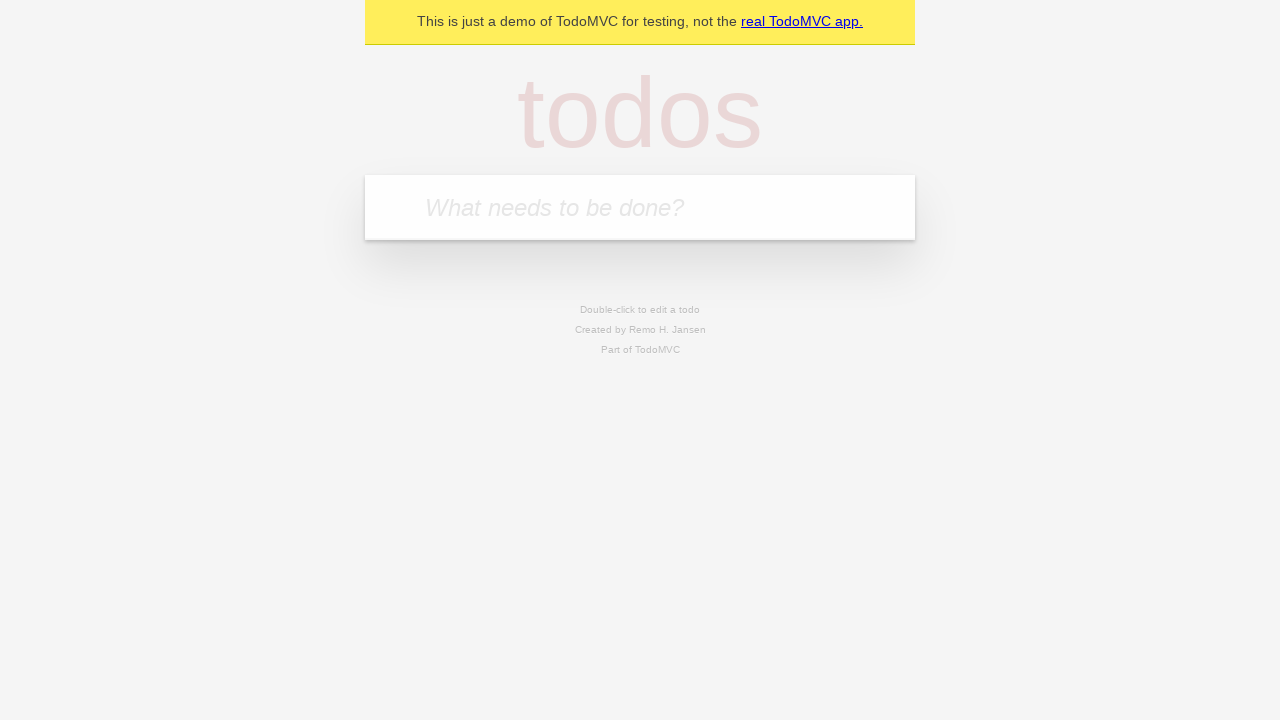

Filled new todo field with 'buy some cheese' on internal:attr=[placeholder="What needs to be done?"i]
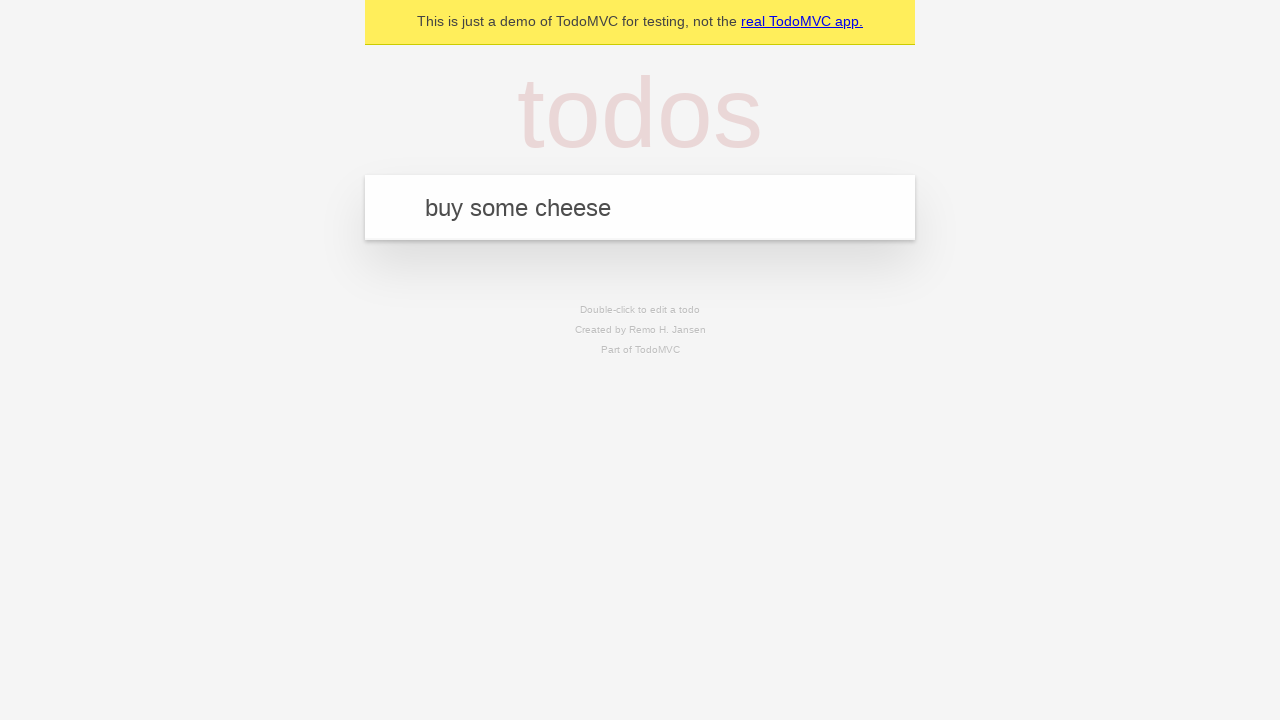

Pressed Enter to add 'buy some cheese' to the todo list on internal:attr=[placeholder="What needs to be done?"i]
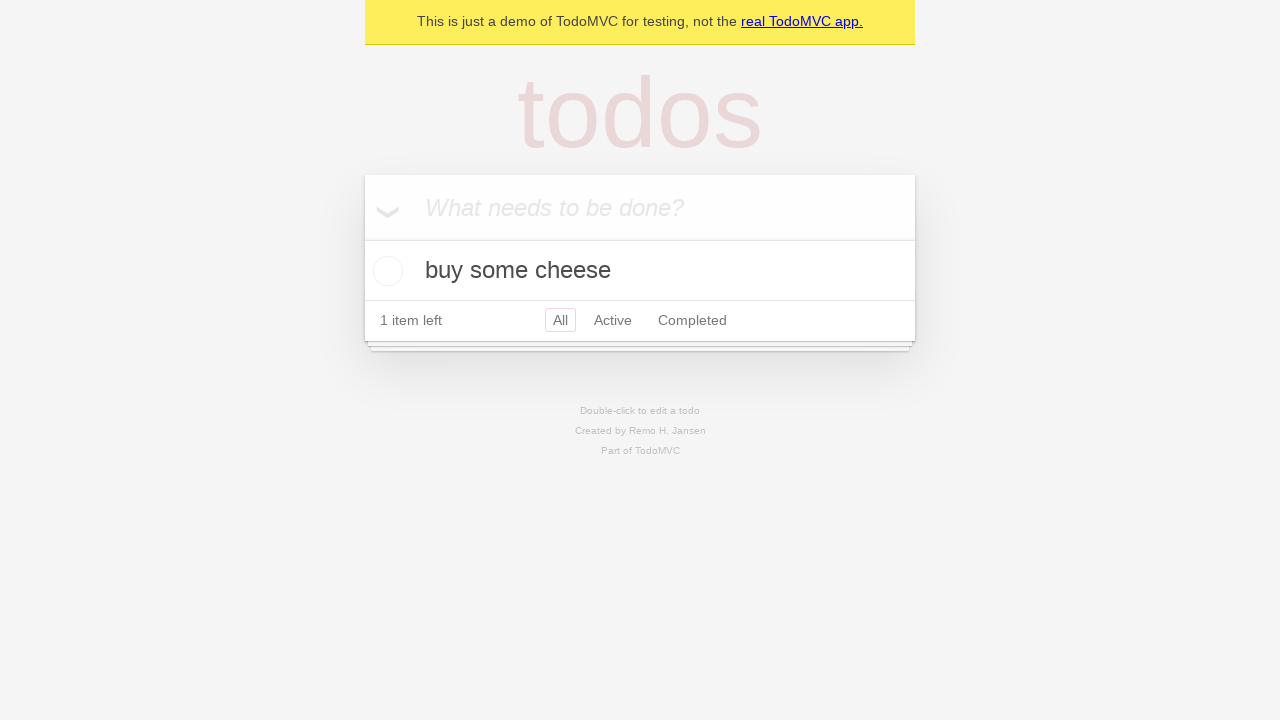

Filled new todo field with 'feed the cat' on internal:attr=[placeholder="What needs to be done?"i]
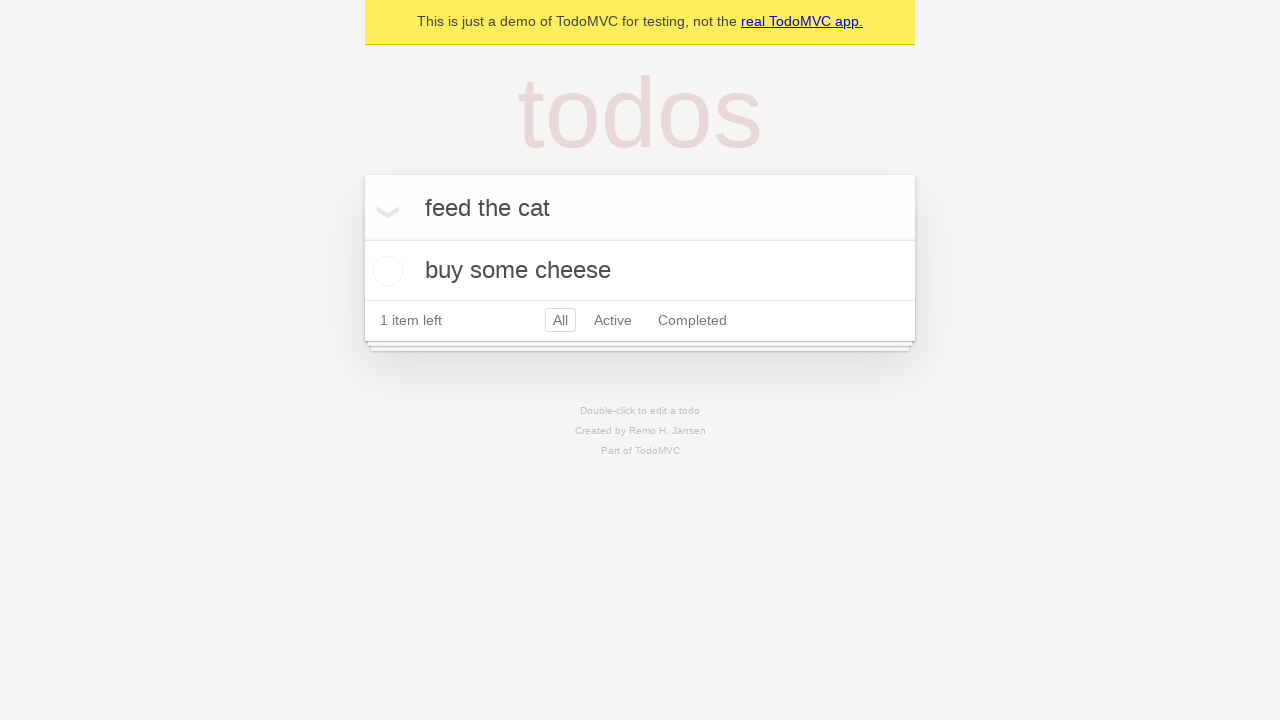

Pressed Enter to add 'feed the cat' to the todo list on internal:attr=[placeholder="What needs to be done?"i]
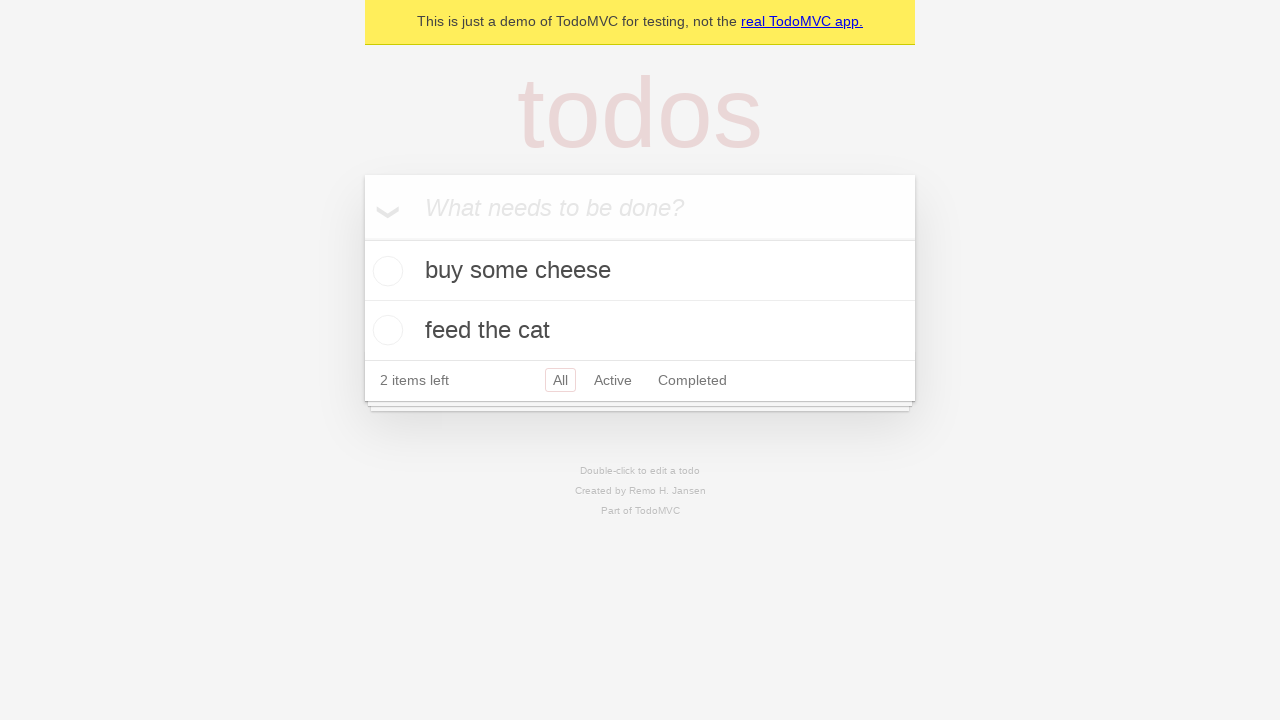

Filled new todo field with 'book a doctors appointment' on internal:attr=[placeholder="What needs to be done?"i]
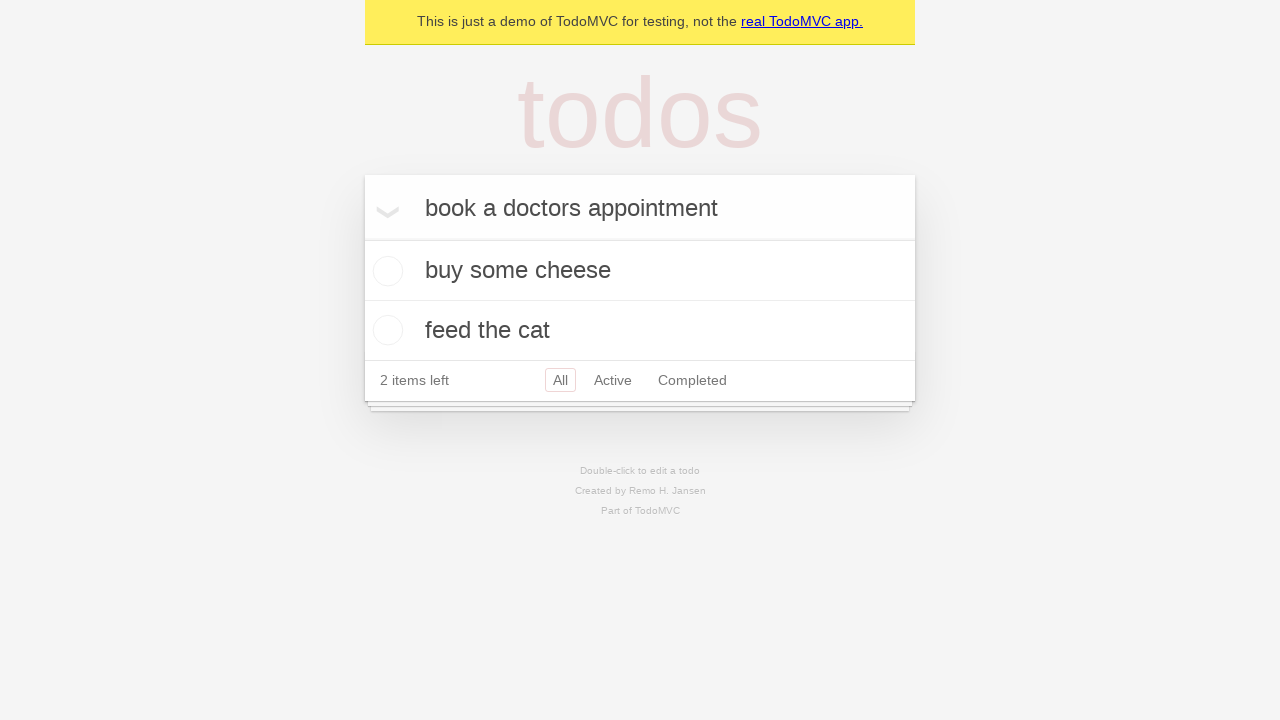

Pressed Enter to add 'book a doctors appointment' to the todo list on internal:attr=[placeholder="What needs to be done?"i]
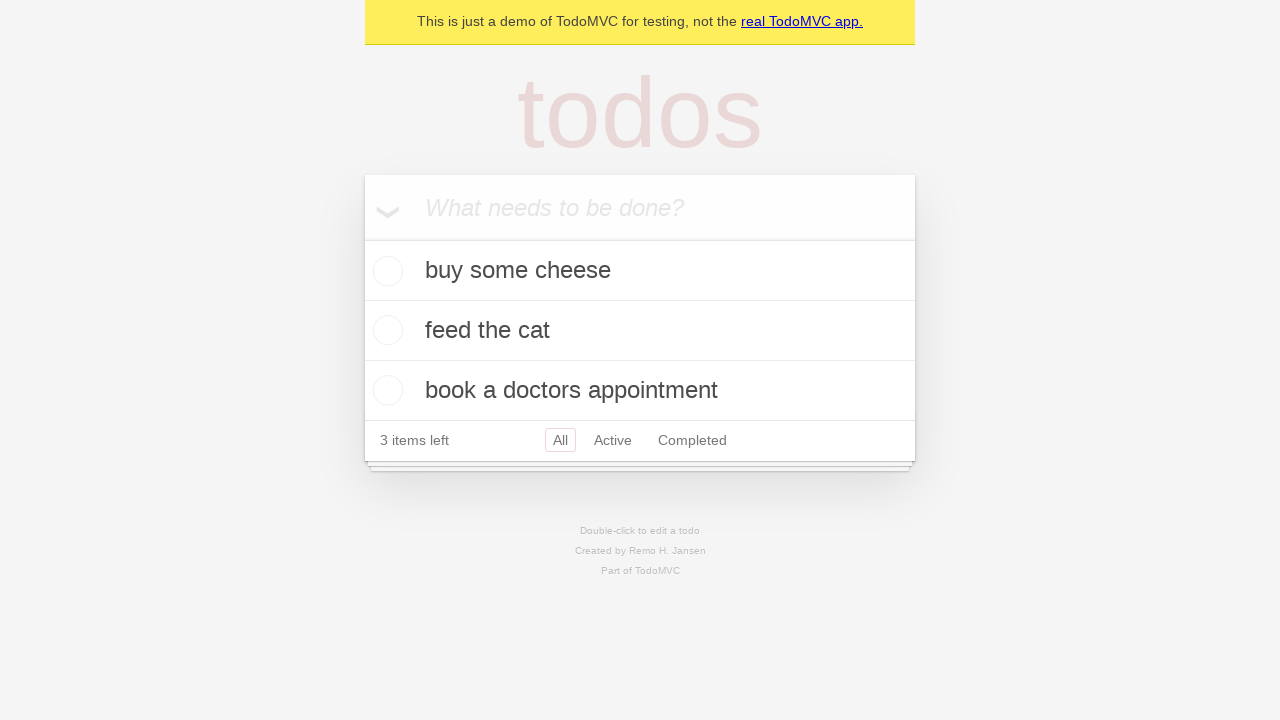

Checked the first todo item as completed at (385, 271) on .todo-list li .toggle >> nth=0
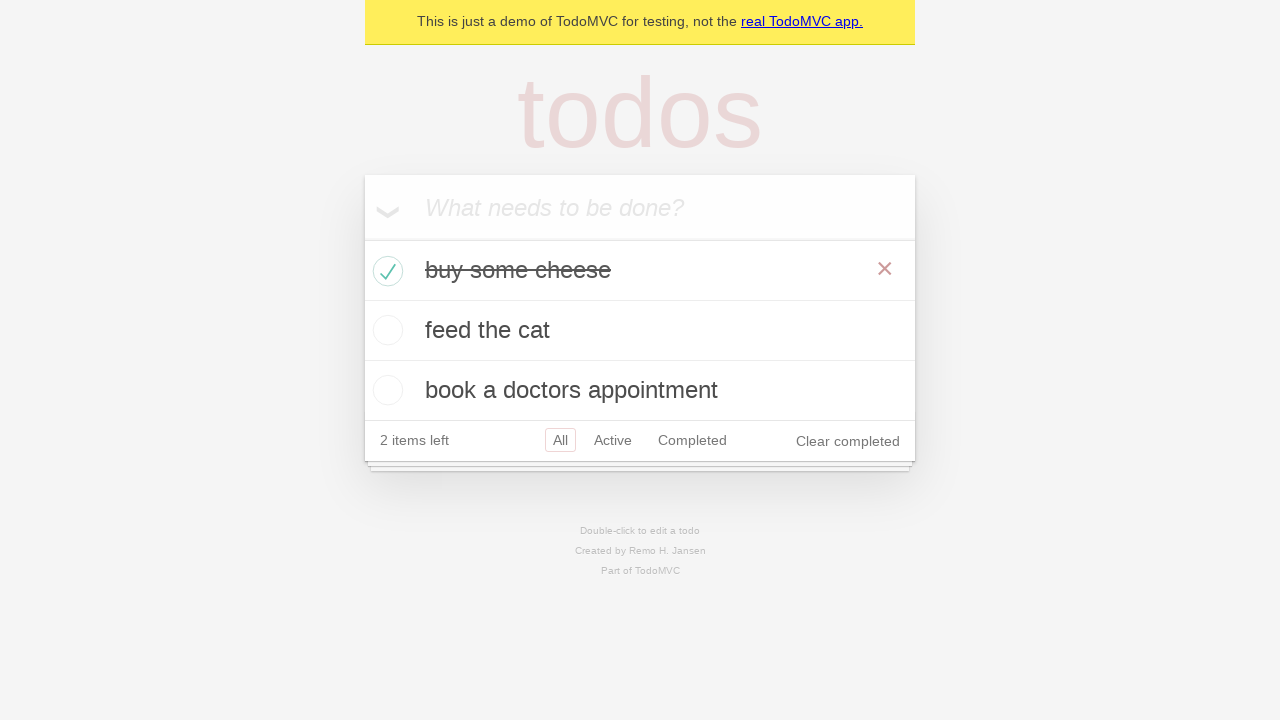

Clicked 'Clear completed' button to remove completed item at (848, 441) on internal:role=button[name="Clear completed"i]
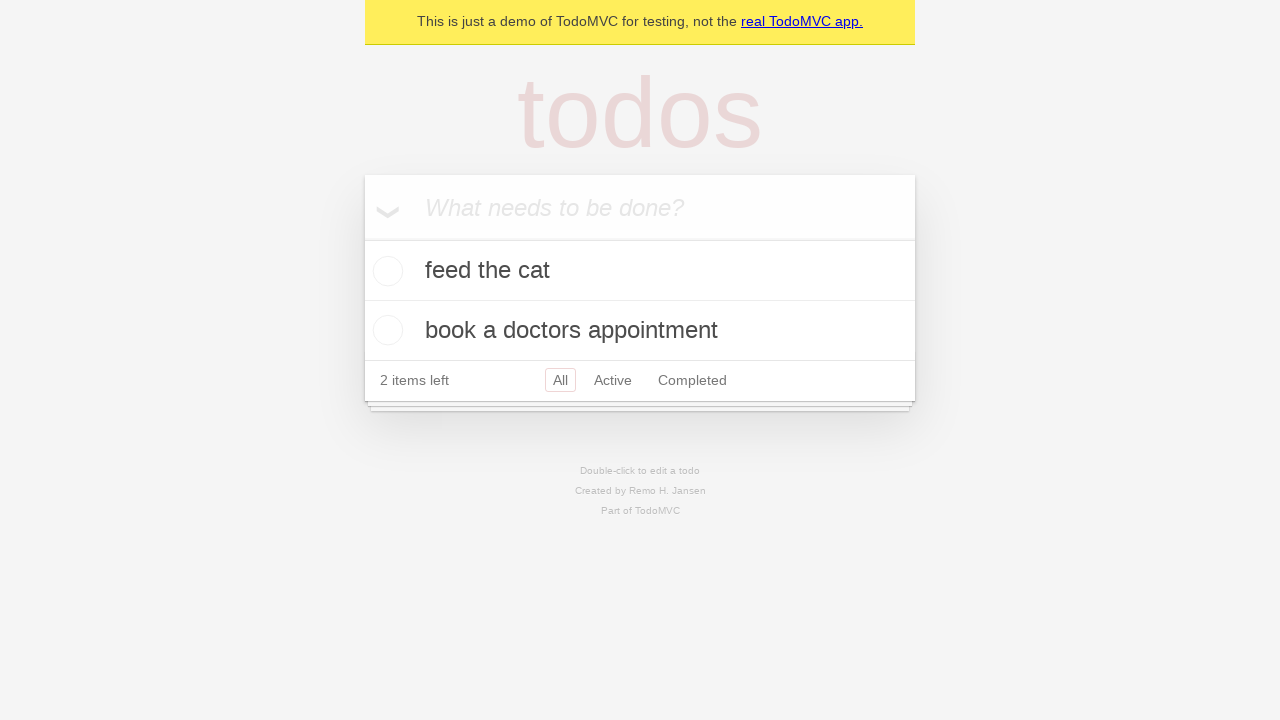

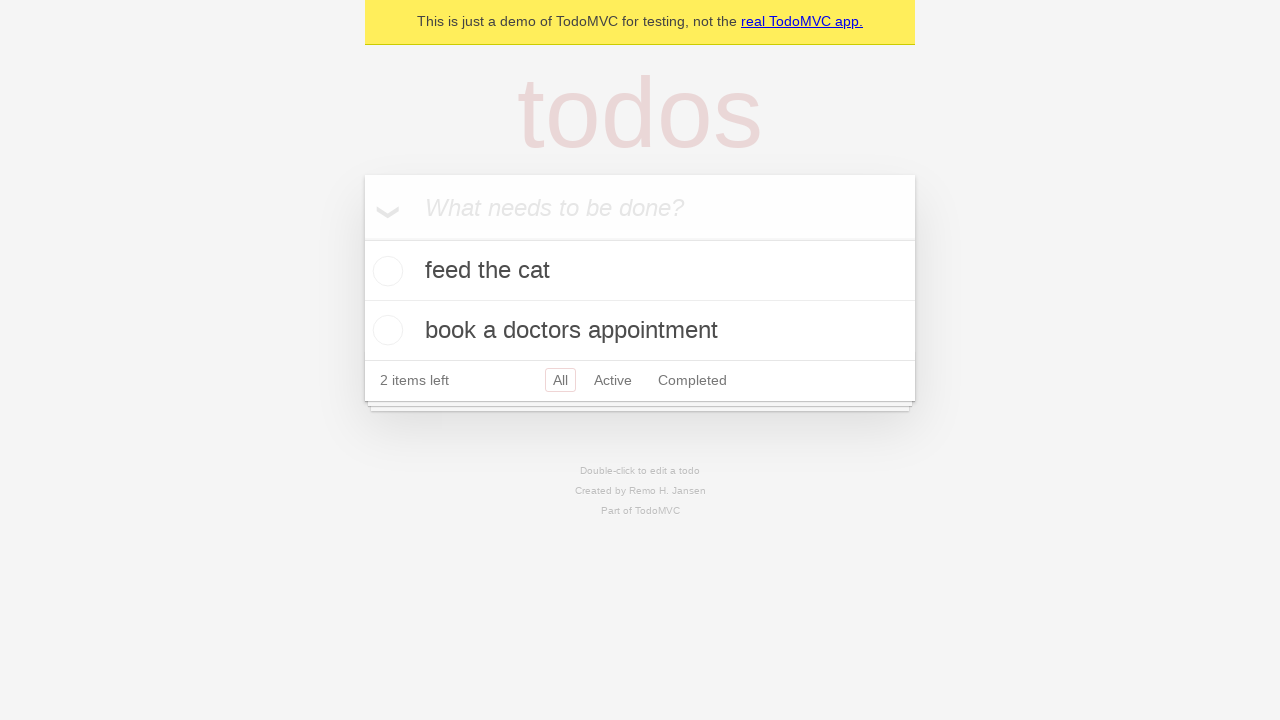